Tests a registration form by filling in first name, last name, and email fields, then submitting the form and verifying a success message is displayed.

Starting URL: http://suninjuly.github.io/registration1.html

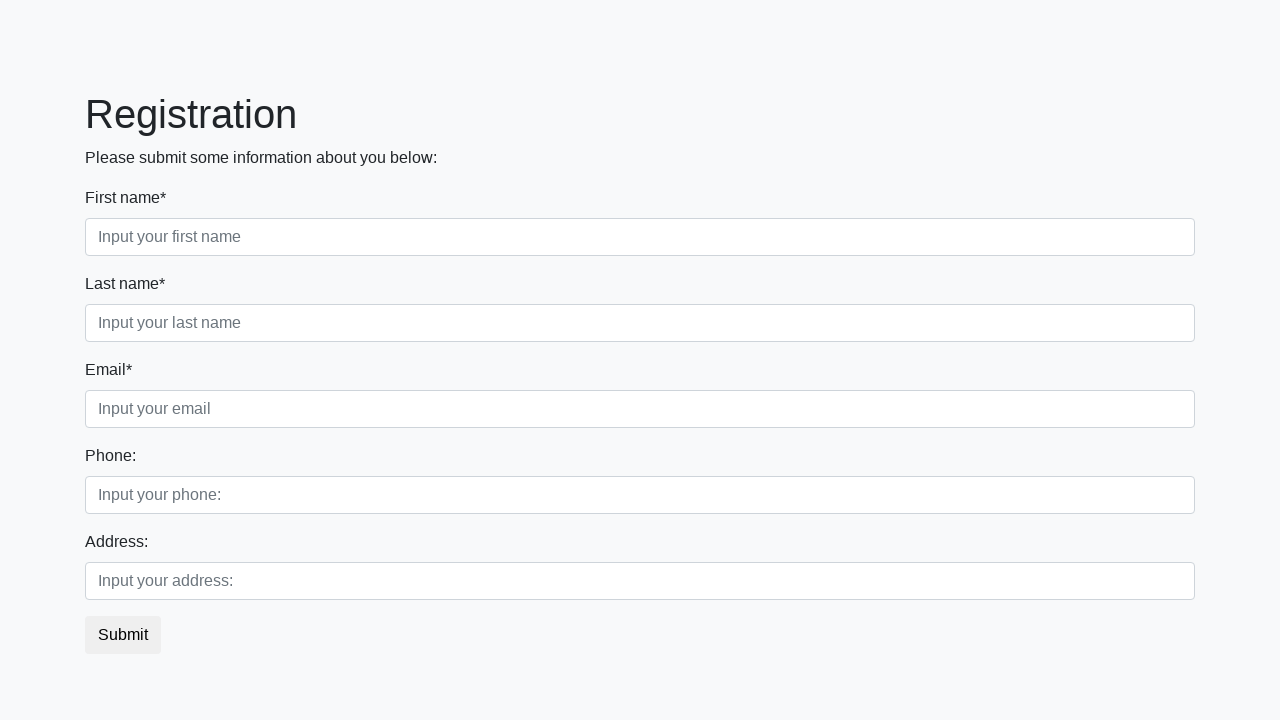

Filled first name field with 'Egor' on input[placeholder='Input your first name']
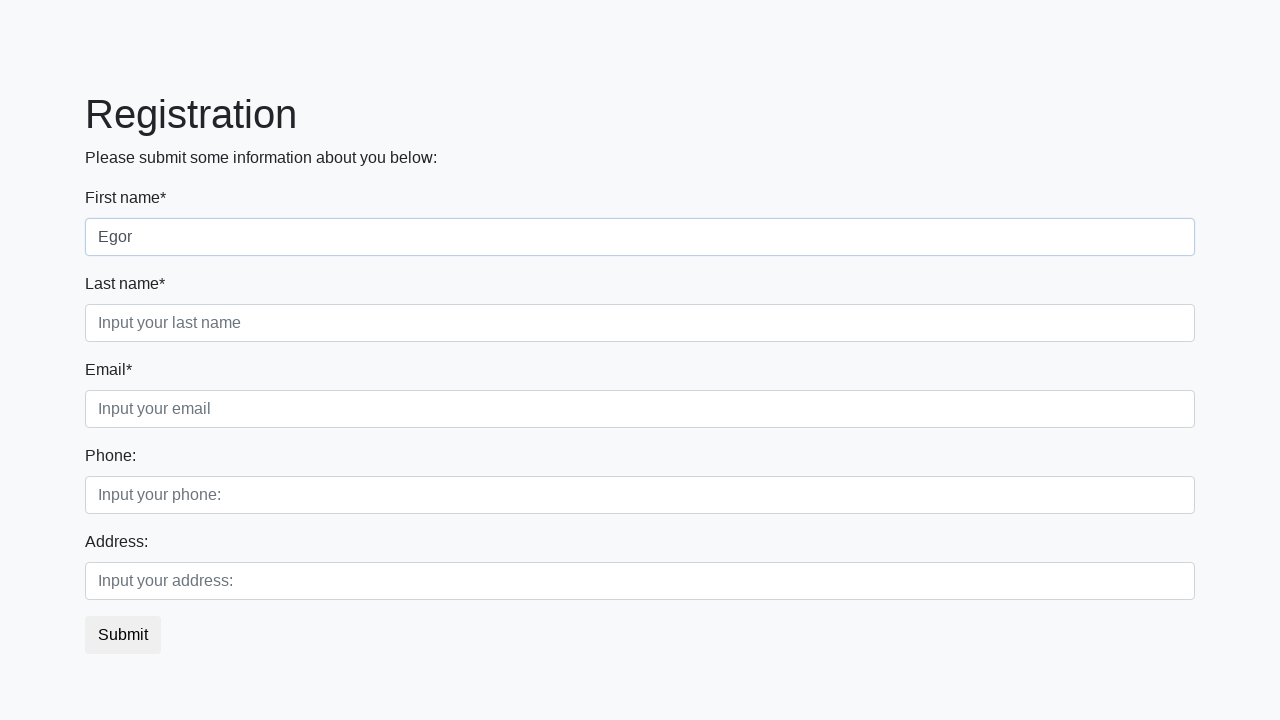

Filled last name field with 'Egorov' on input[placeholder='Input your last name']
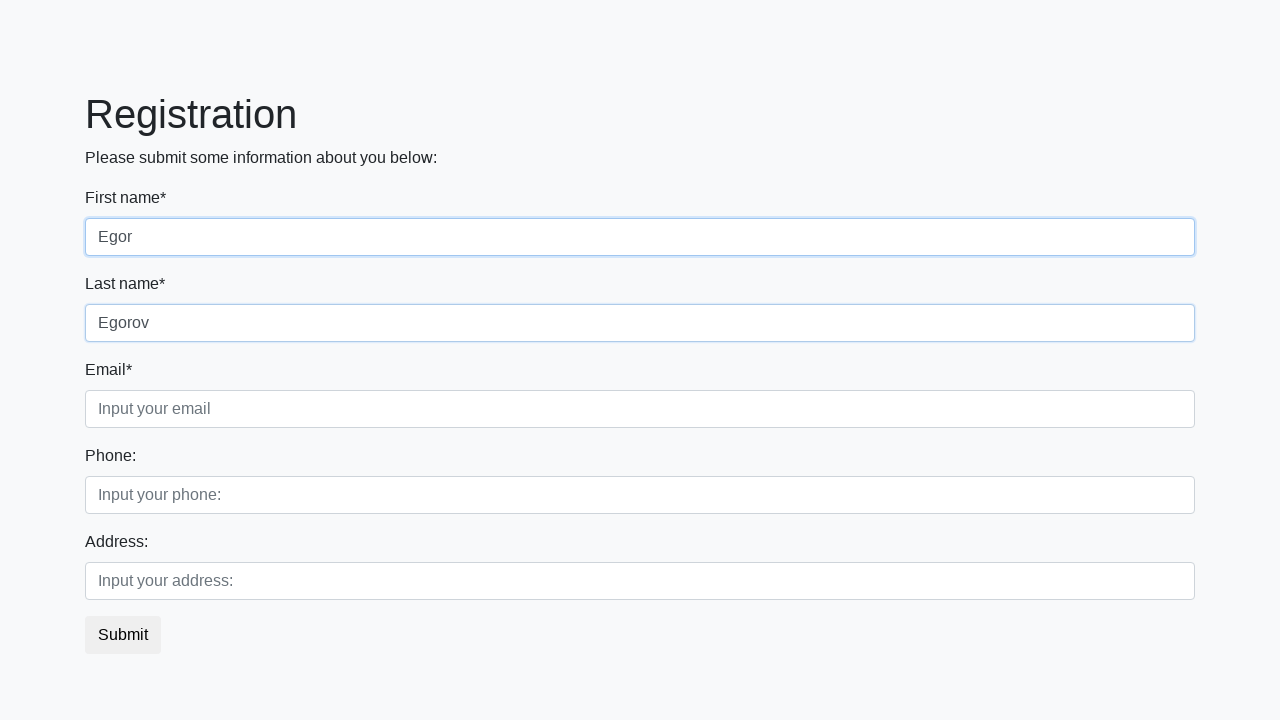

Filled email field with 'yaEgor@yandex.ru' on input[placeholder='Input your email']
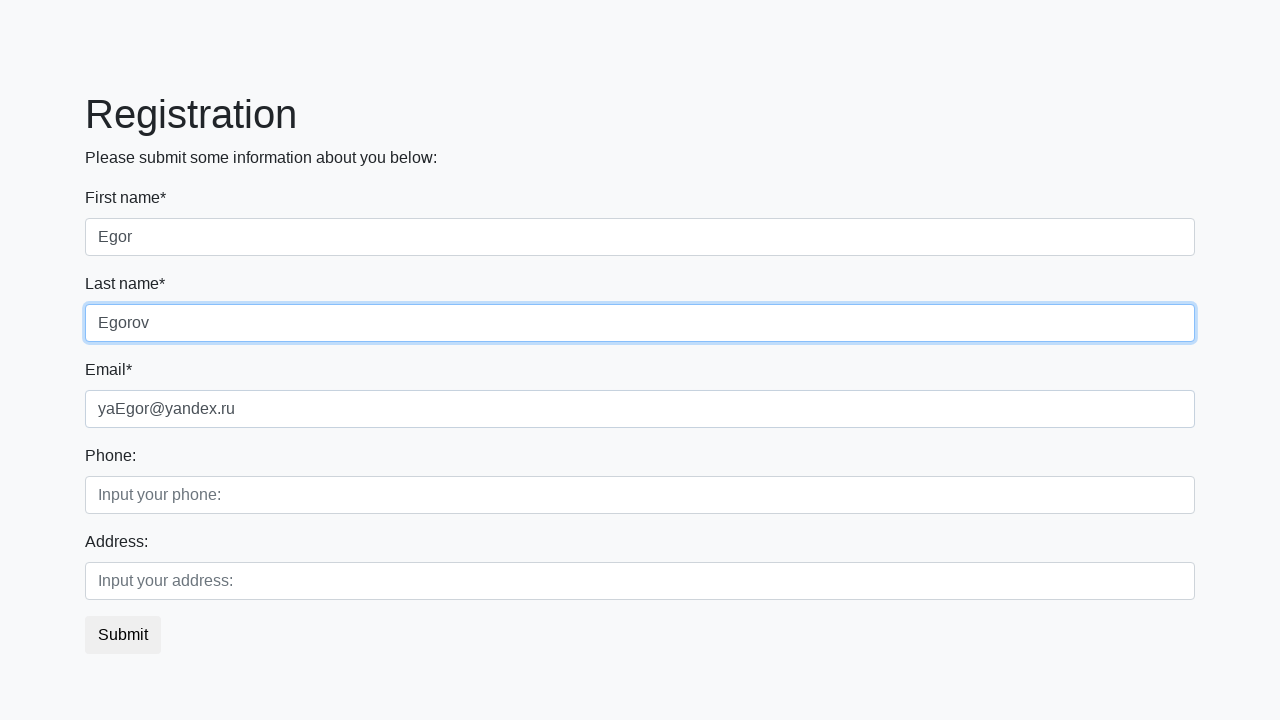

Clicked submit button at (123, 635) on button.btn
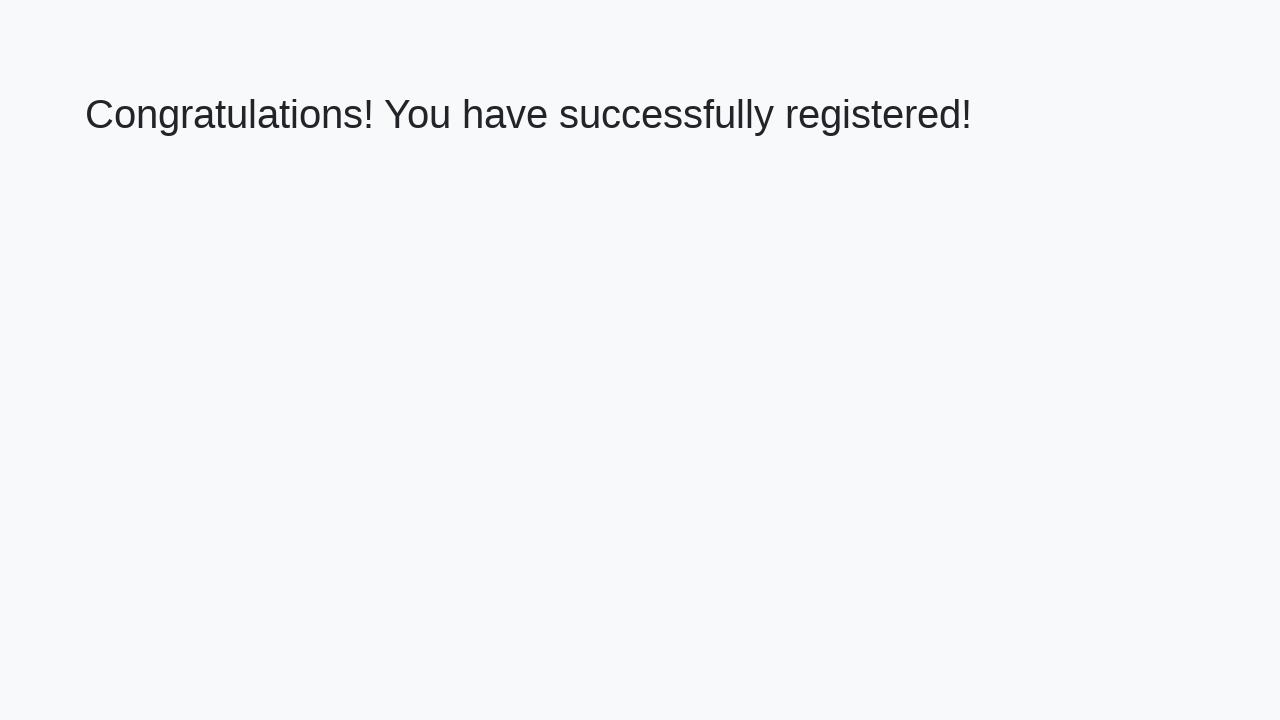

Success heading appeared on page
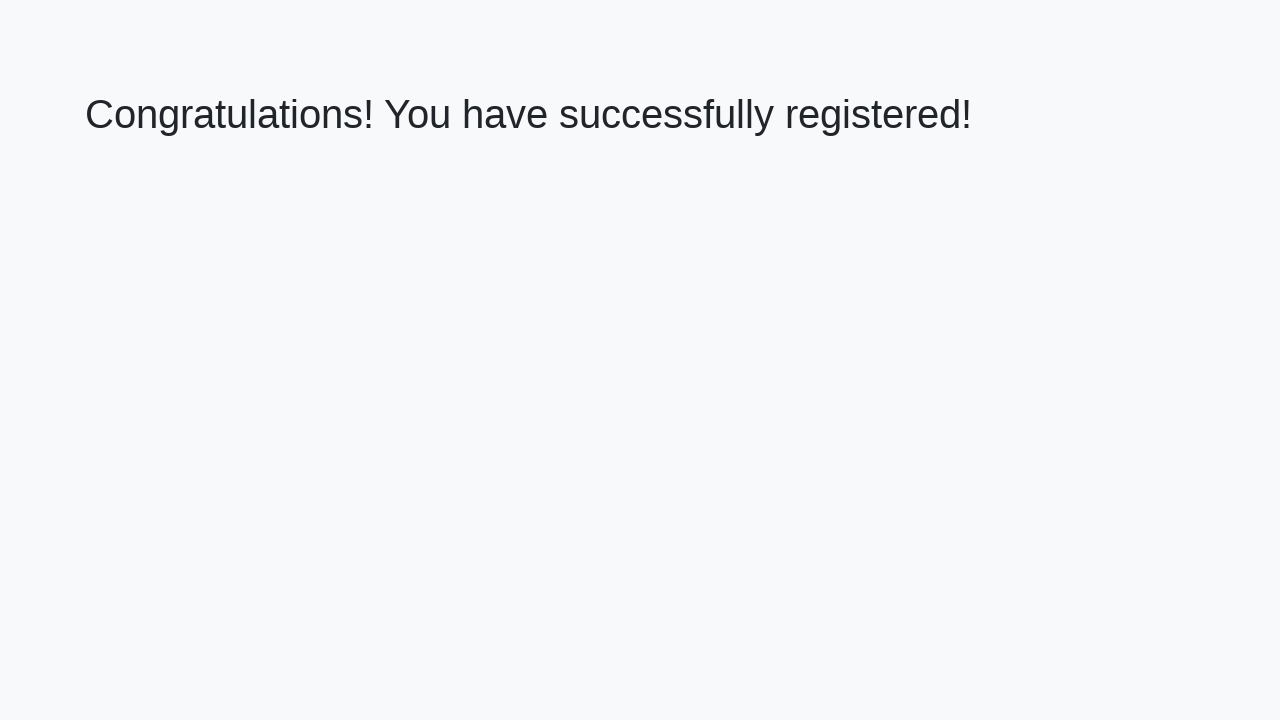

Verified success message: 'Congratulations! You have successfully registered!'
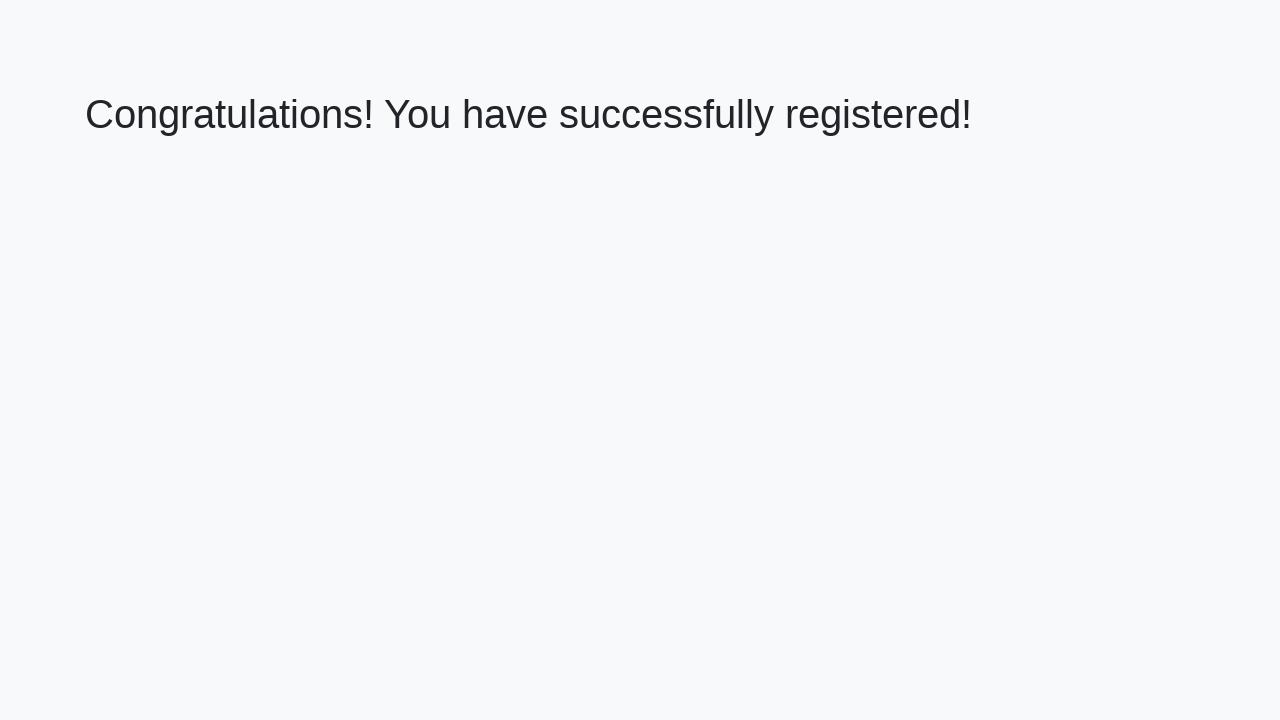

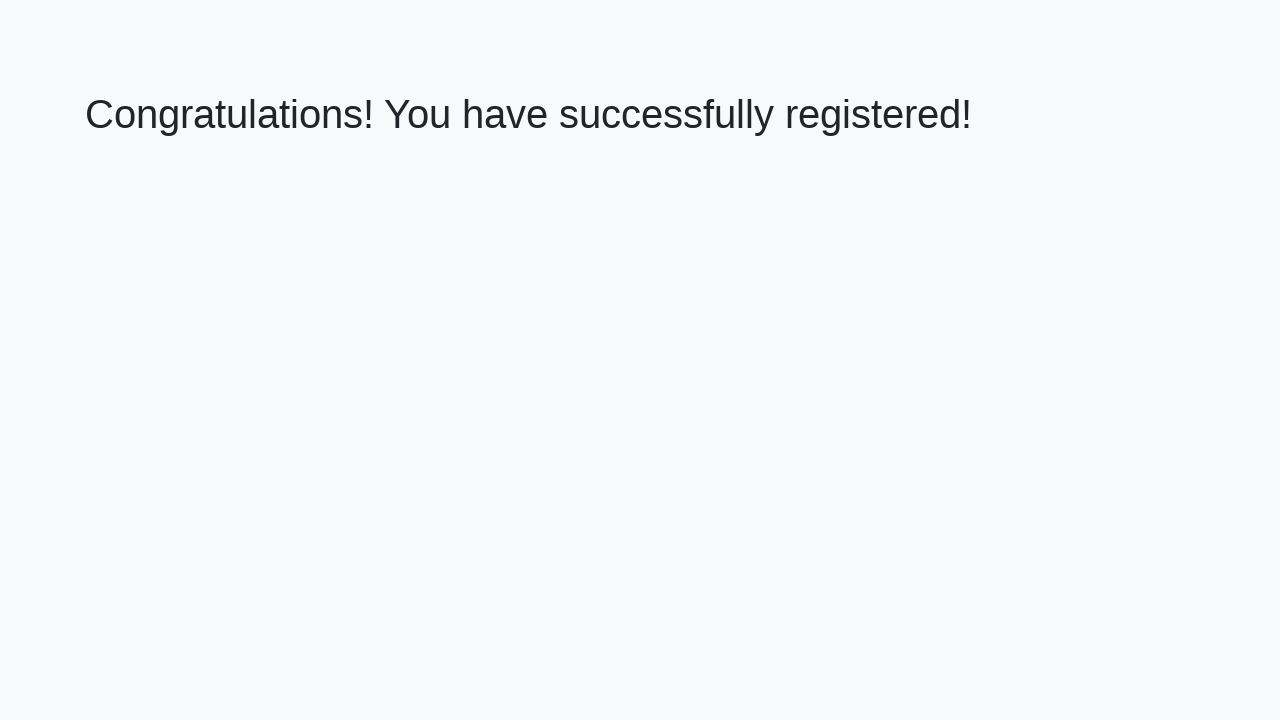